Demonstrates multi-selection functionality by selecting multiple items while holding the Control key on the jQuery UI selectable demo page

Starting URL: https://jqueryui.com/selectable/

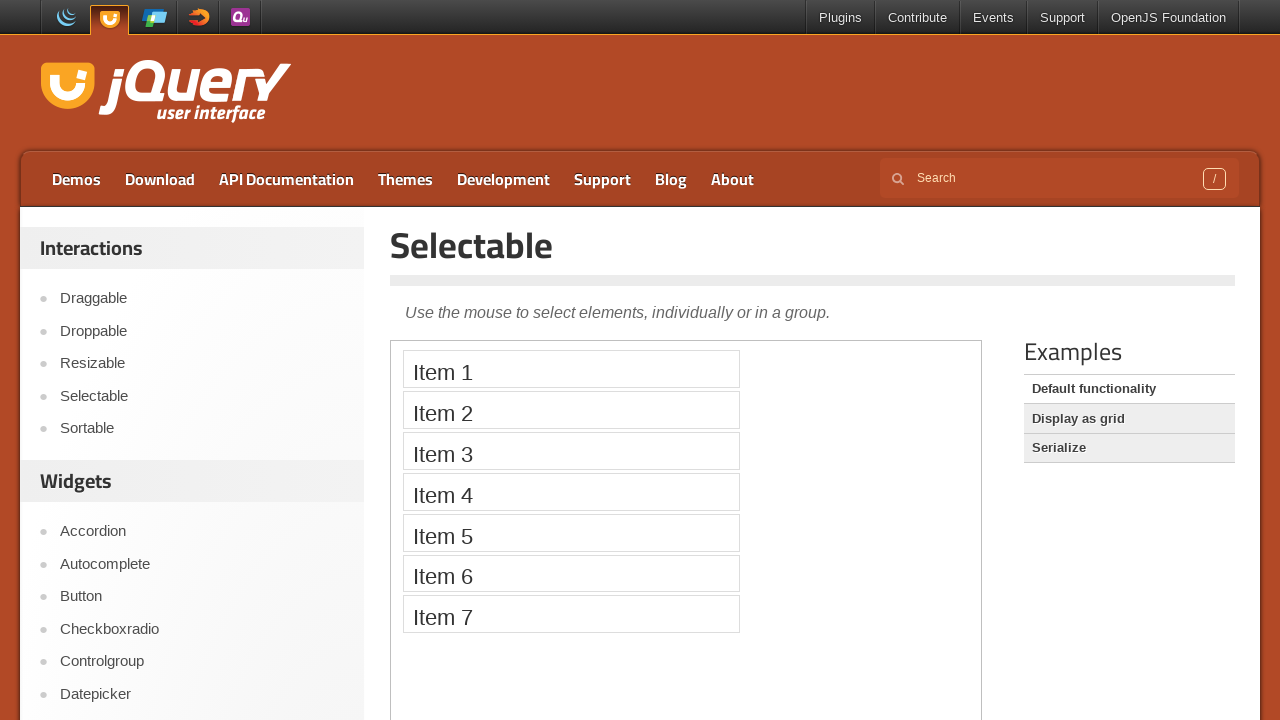

Located the iframe containing the selectable demo
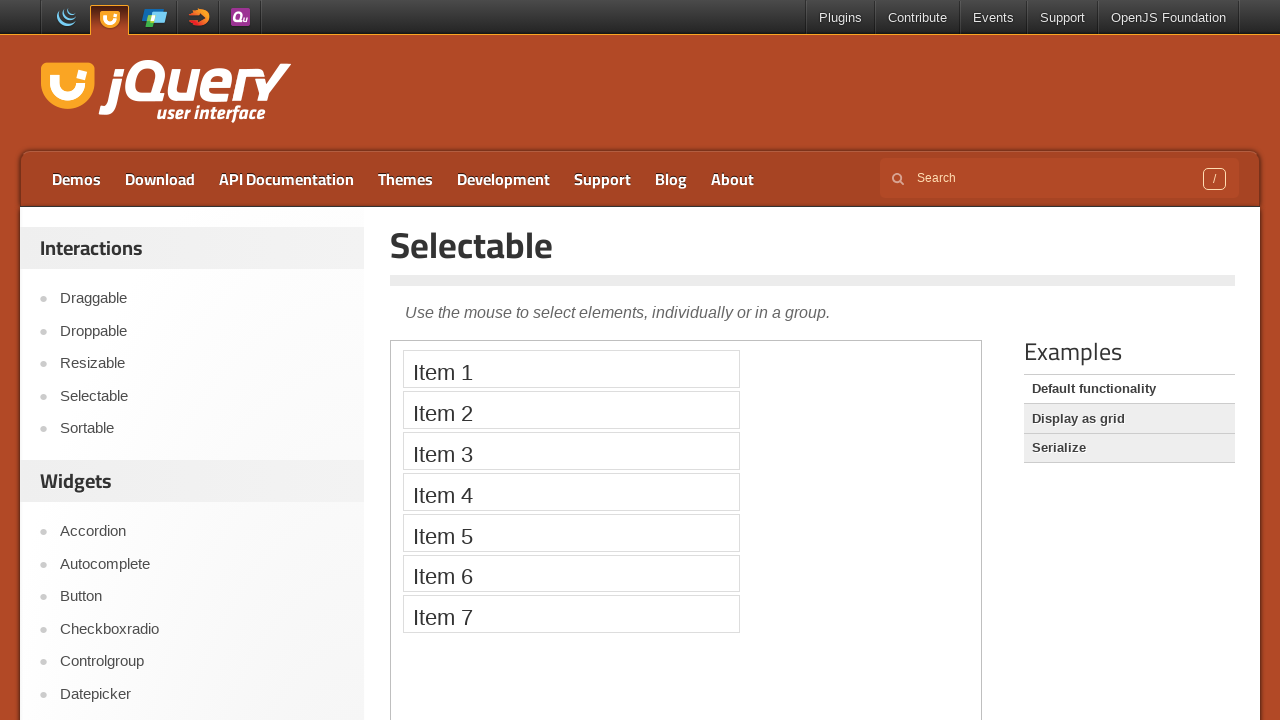

Located Item 1 in the selectable list
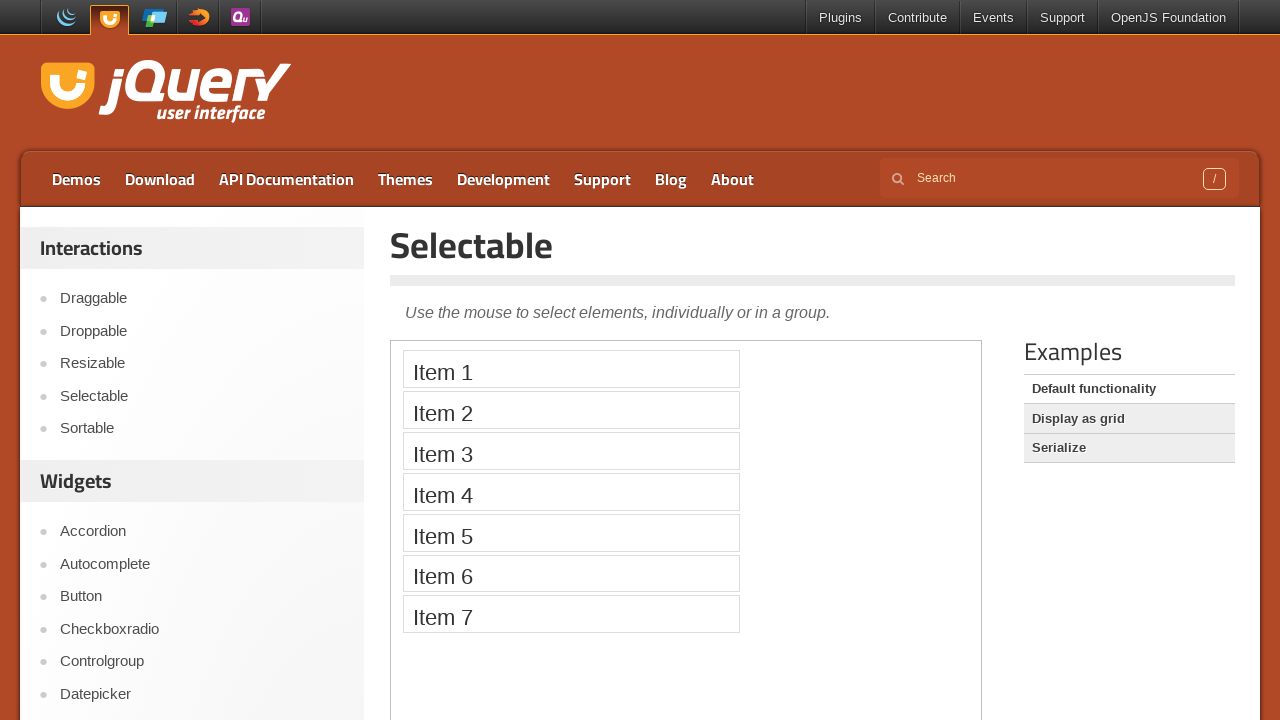

Located Item 3 in the selectable list
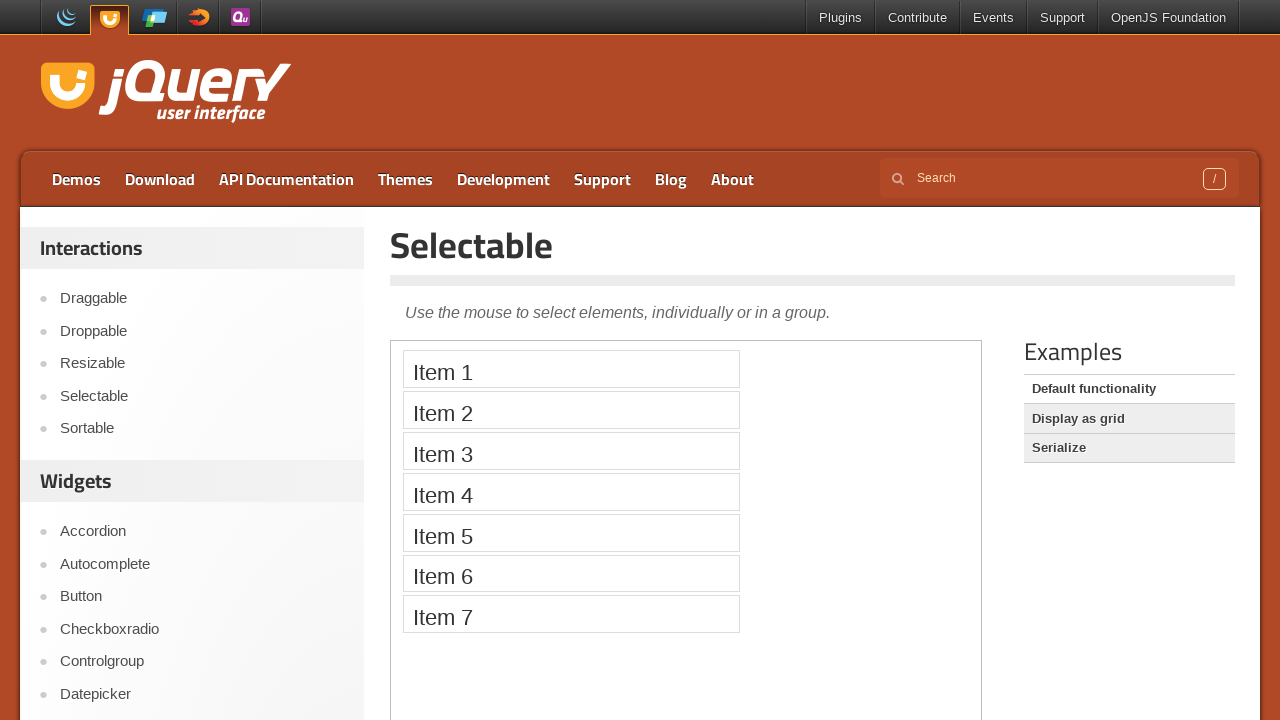

Located Item 5 in the selectable list
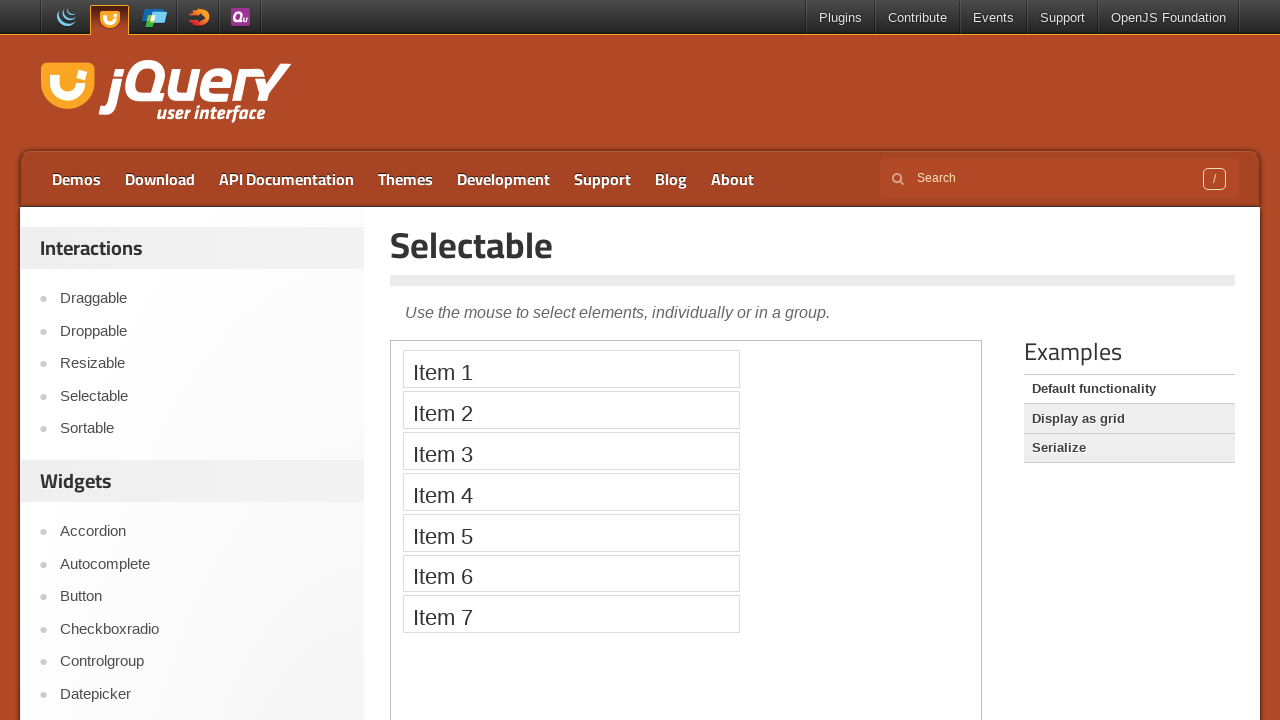

Selected Item 5 by Control-clicking at (571, 532) on iframe >> nth=0 >> internal:control=enter-frame >> xpath=//li[text()='Item 5']
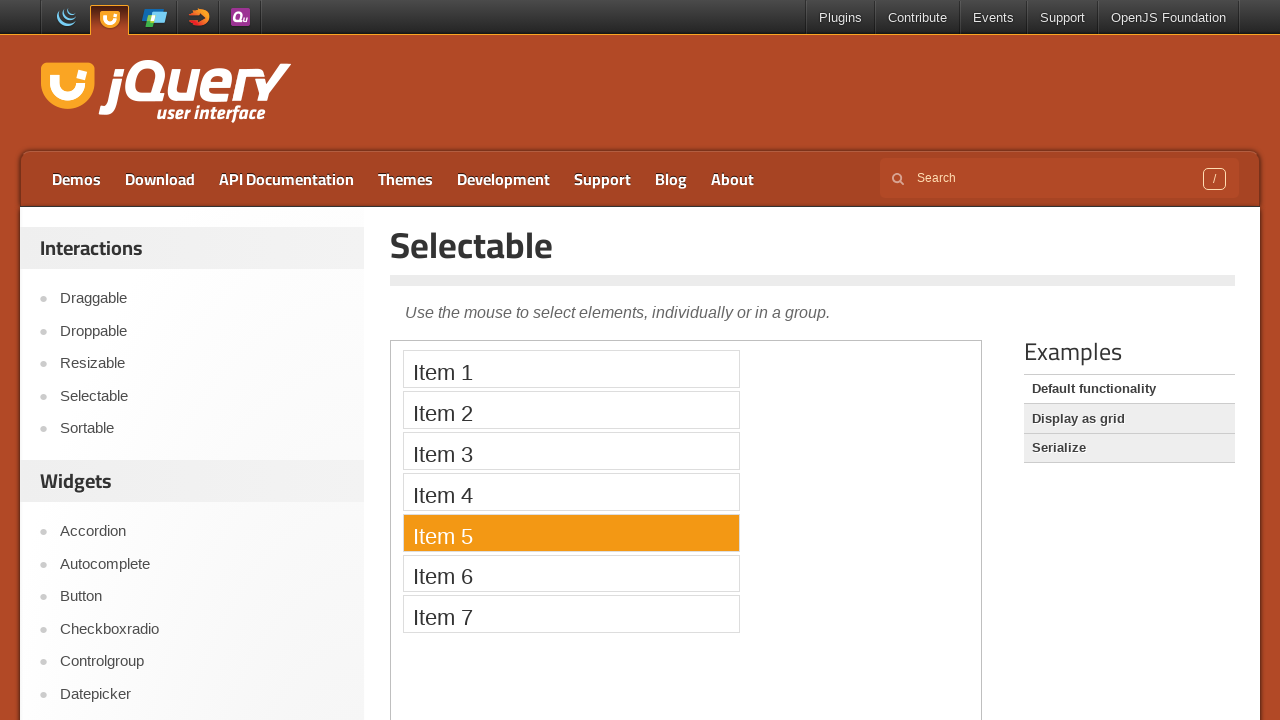

Selected Item 3 by Control-clicking to add to selection at (571, 451) on iframe >> nth=0 >> internal:control=enter-frame >> xpath=//li[text()='Item 3']
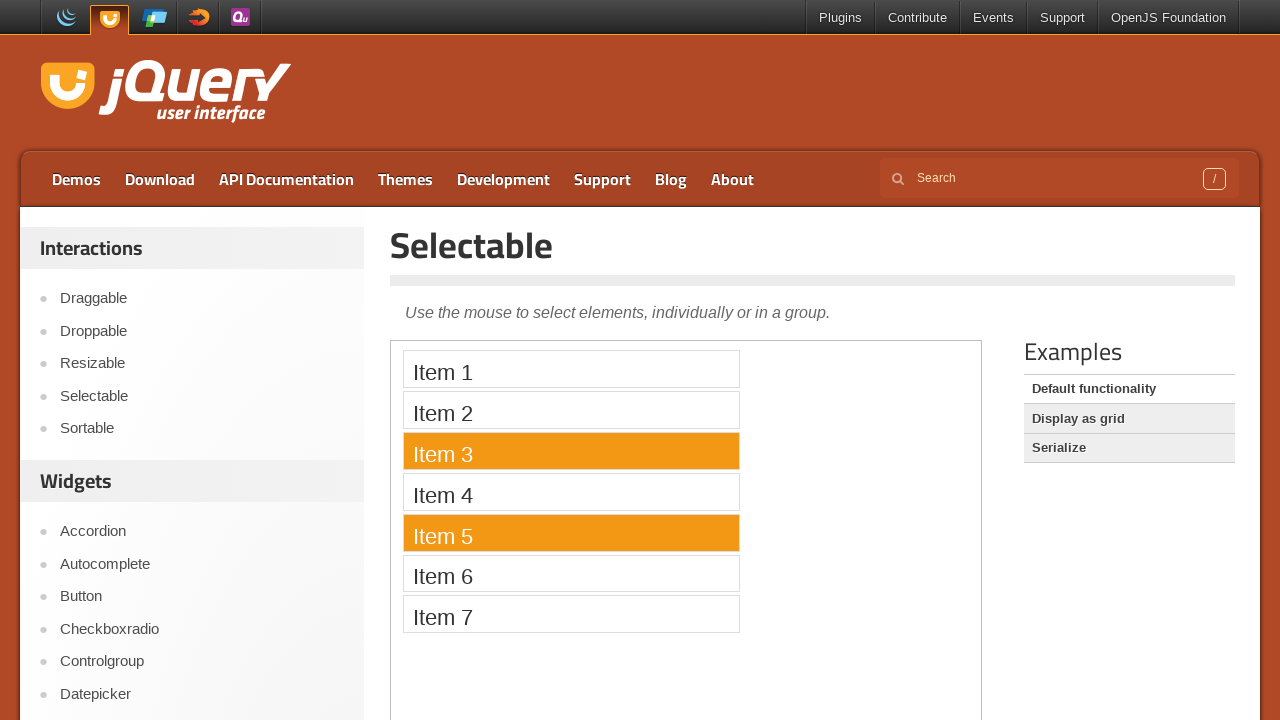

Selected Item 1 by Control-clicking to add to selection at (571, 369) on iframe >> nth=0 >> internal:control=enter-frame >> xpath=//li[text()='Item 1']
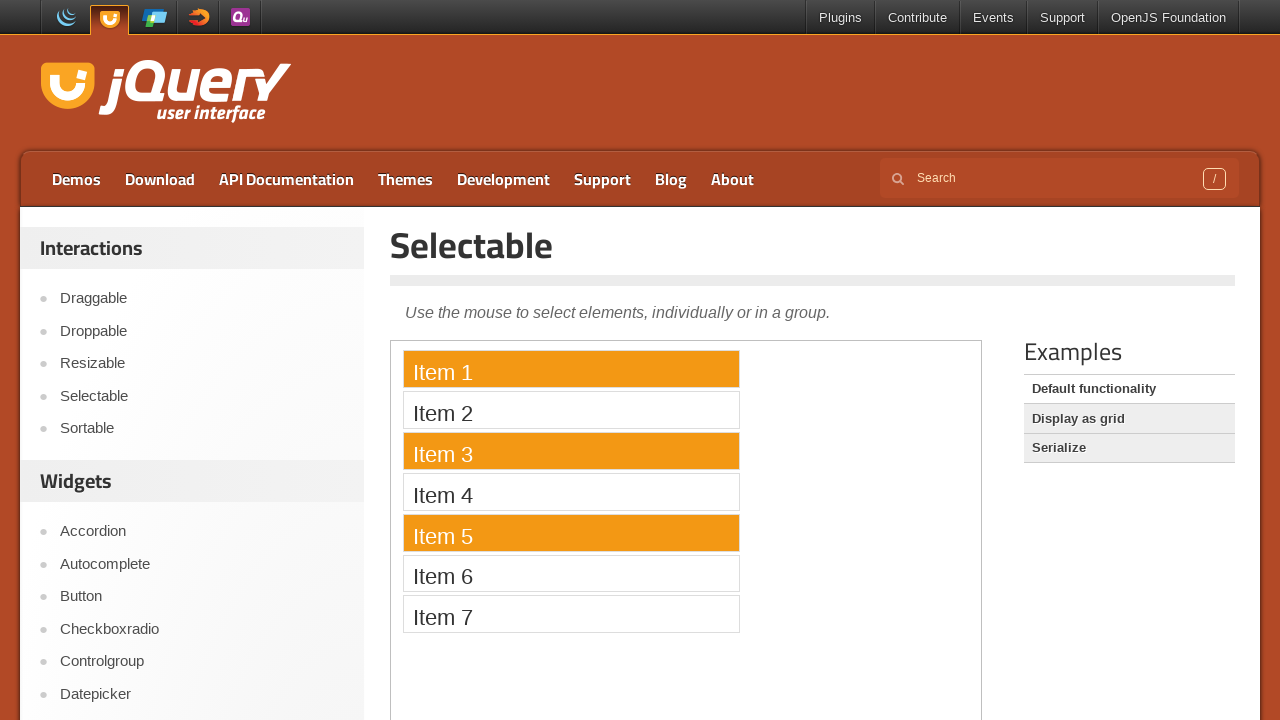

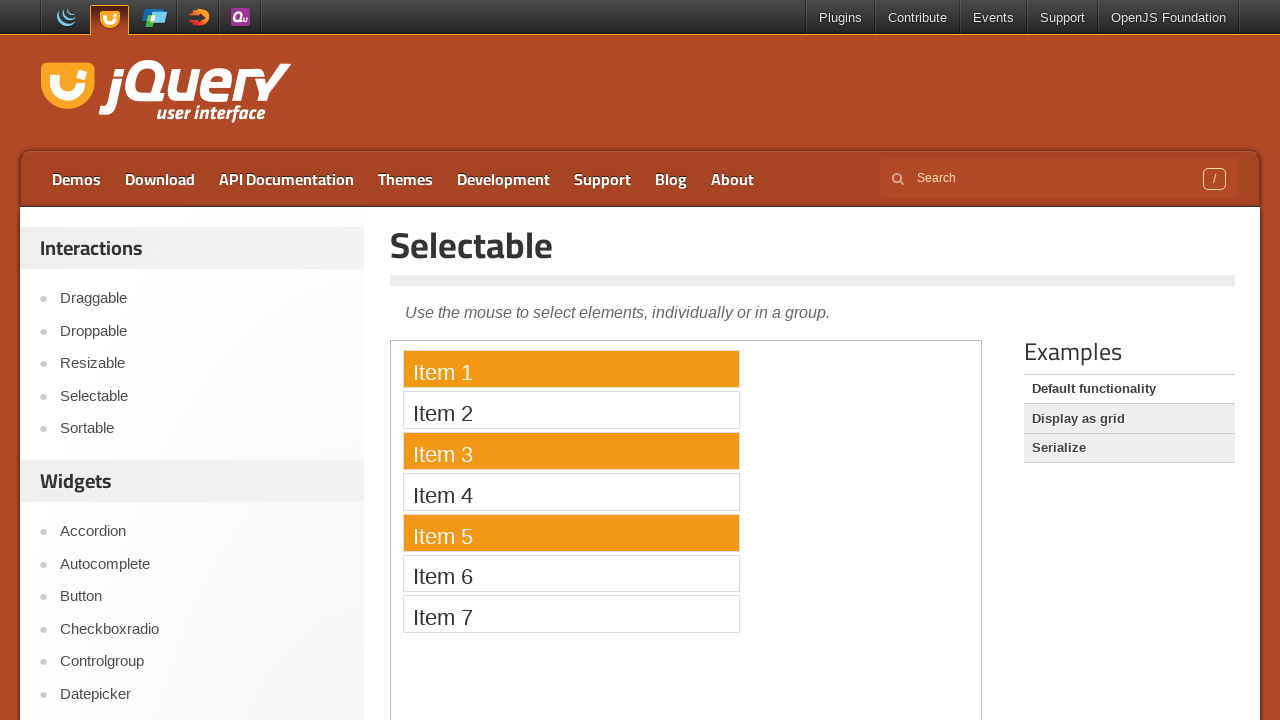